Navigates to a book search application and interacts with a search input field that is nested within Shadow DOM elements

Starting URL: https://books-pwakit.appspot.com/

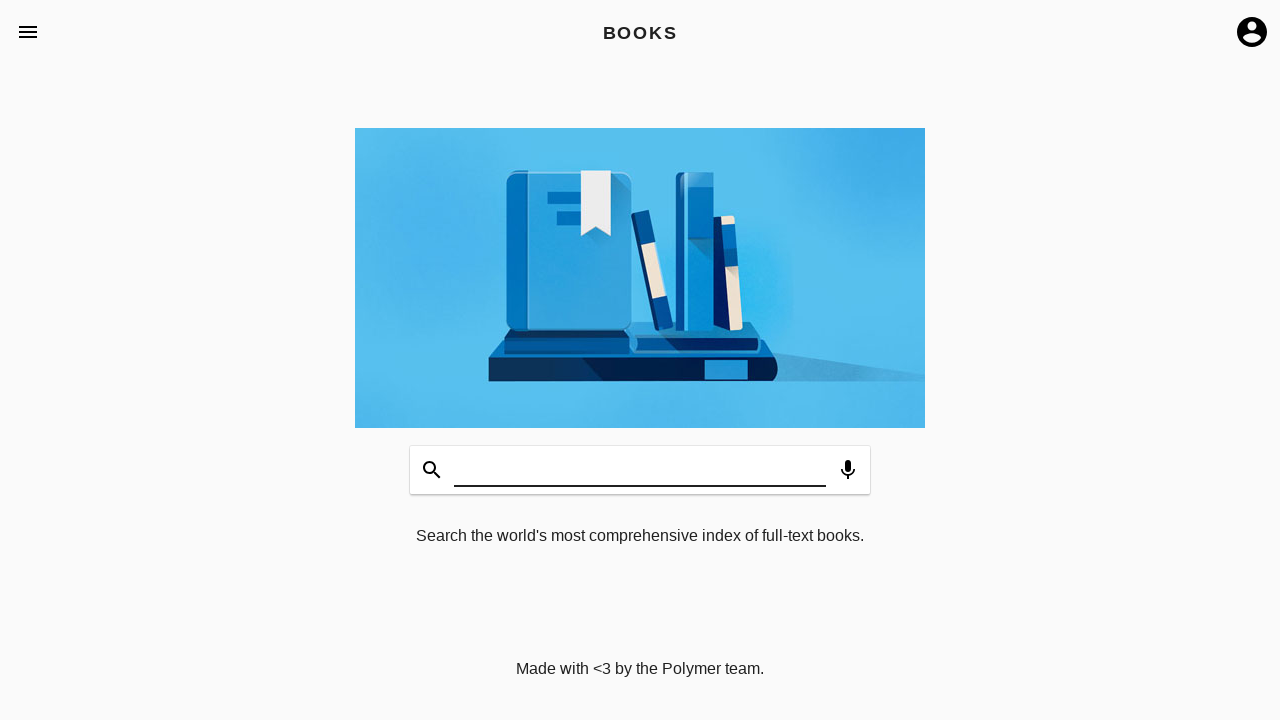

Shadow host element 'book-app' is present
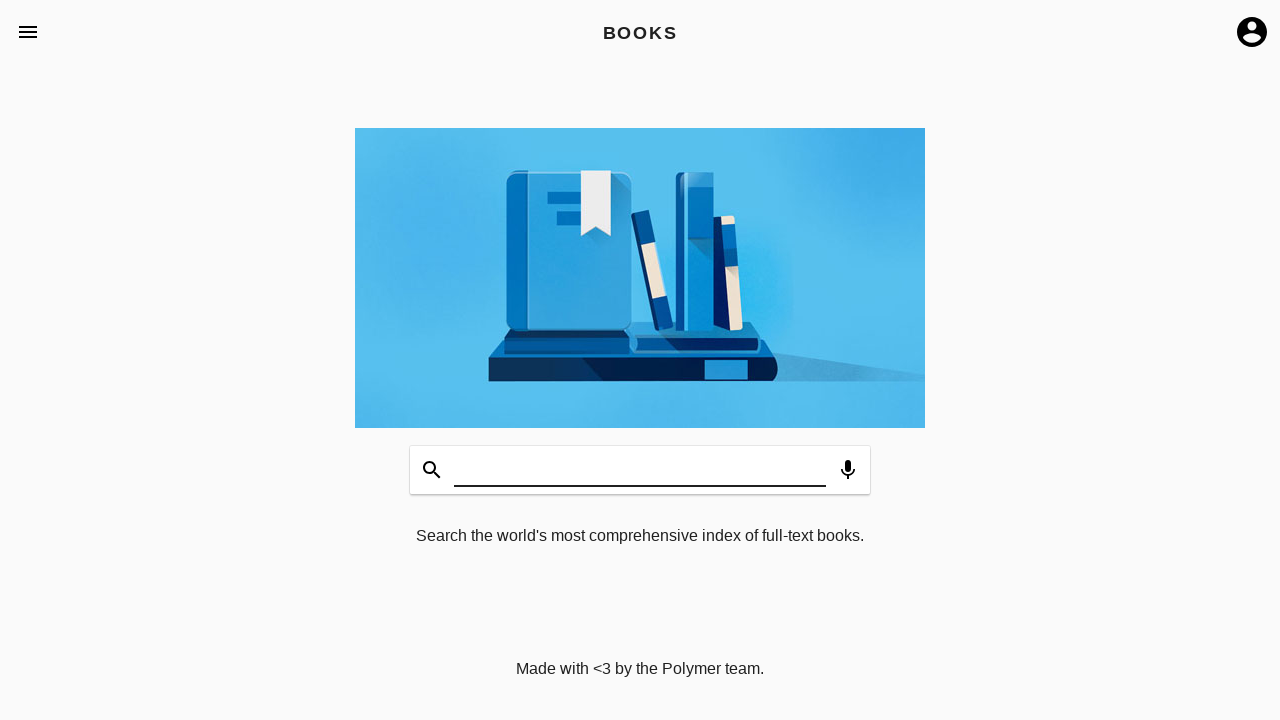

Filled search input field in Shadow DOM with 'Please search something' and triggered input event
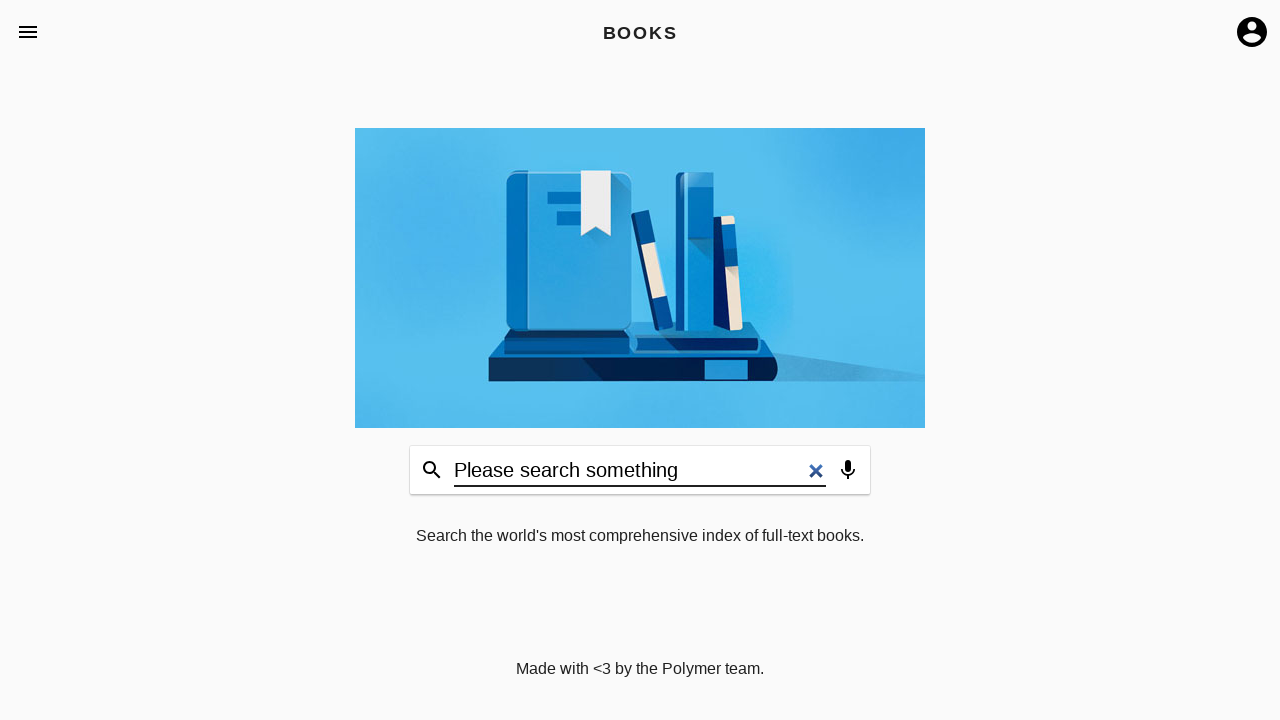

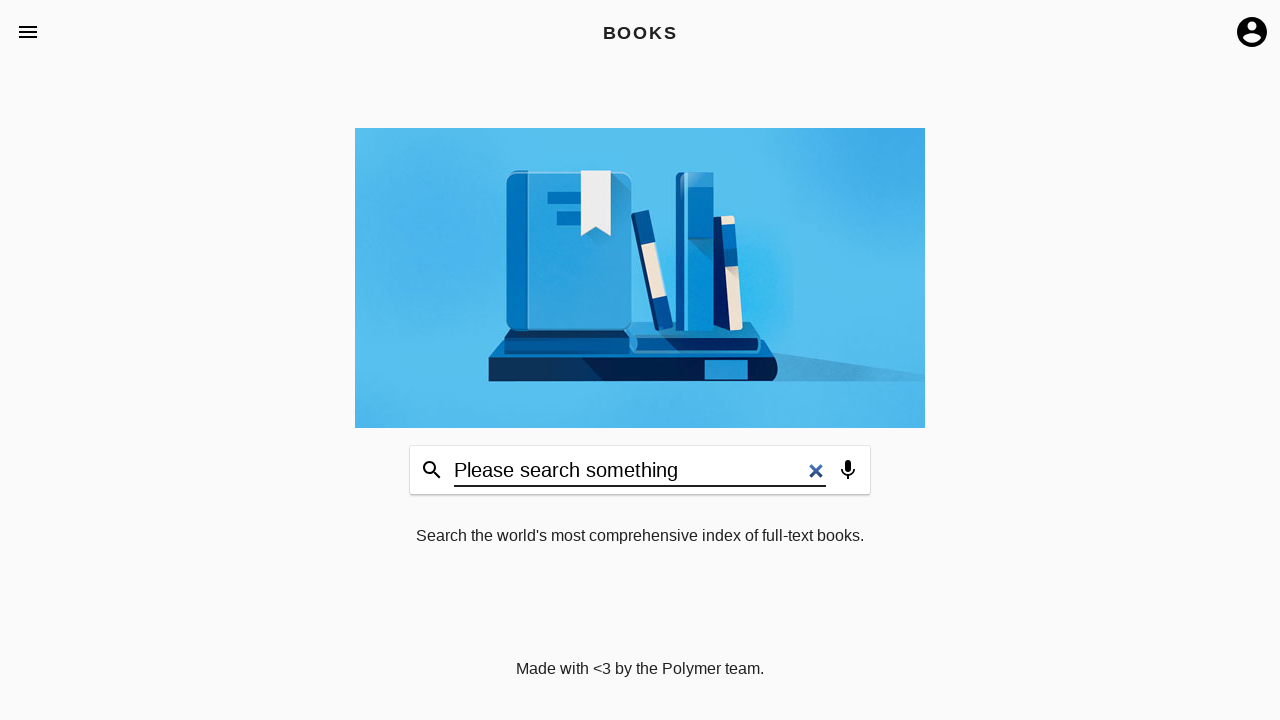